Tests various checkbox interactions including basic checkboxes, multi-select options, toggle switches, and dropdown selections on a checkbox demonstration page

Starting URL: https://www.leafground.com/checkbox.xhtml

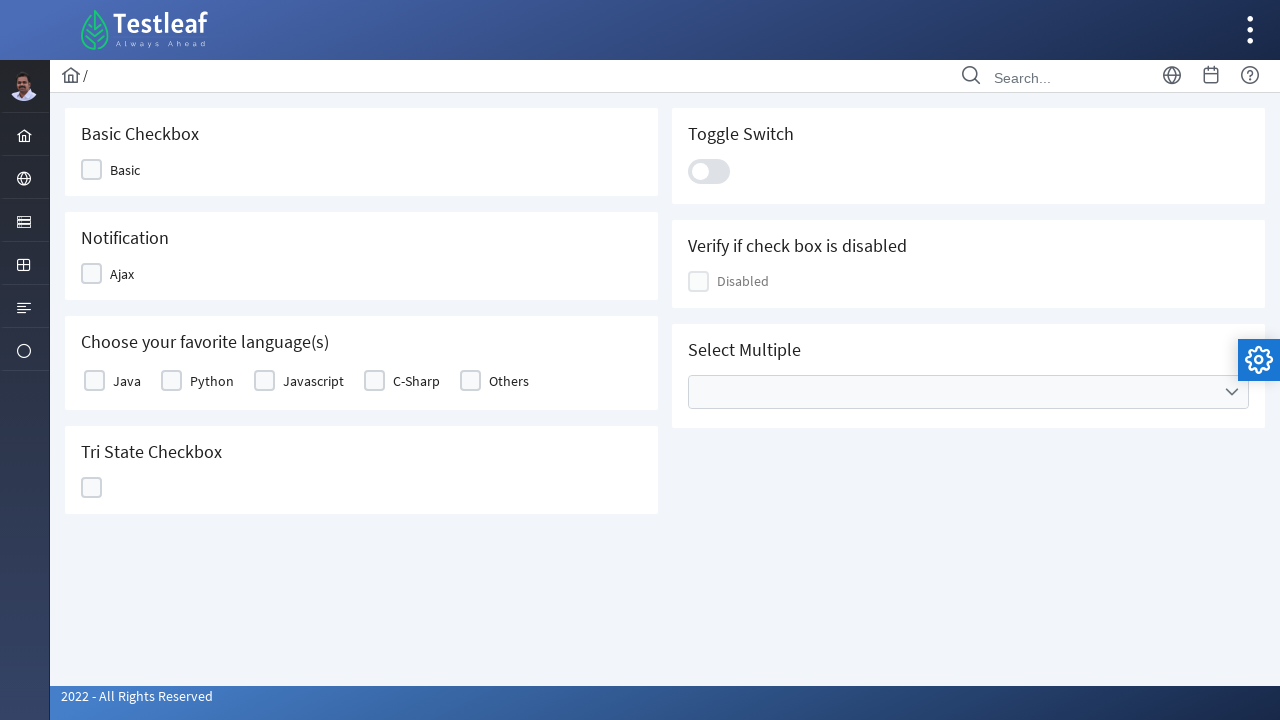

Clicked Basic checkbox at (125, 170) on xpath=//span[text()='Basic']
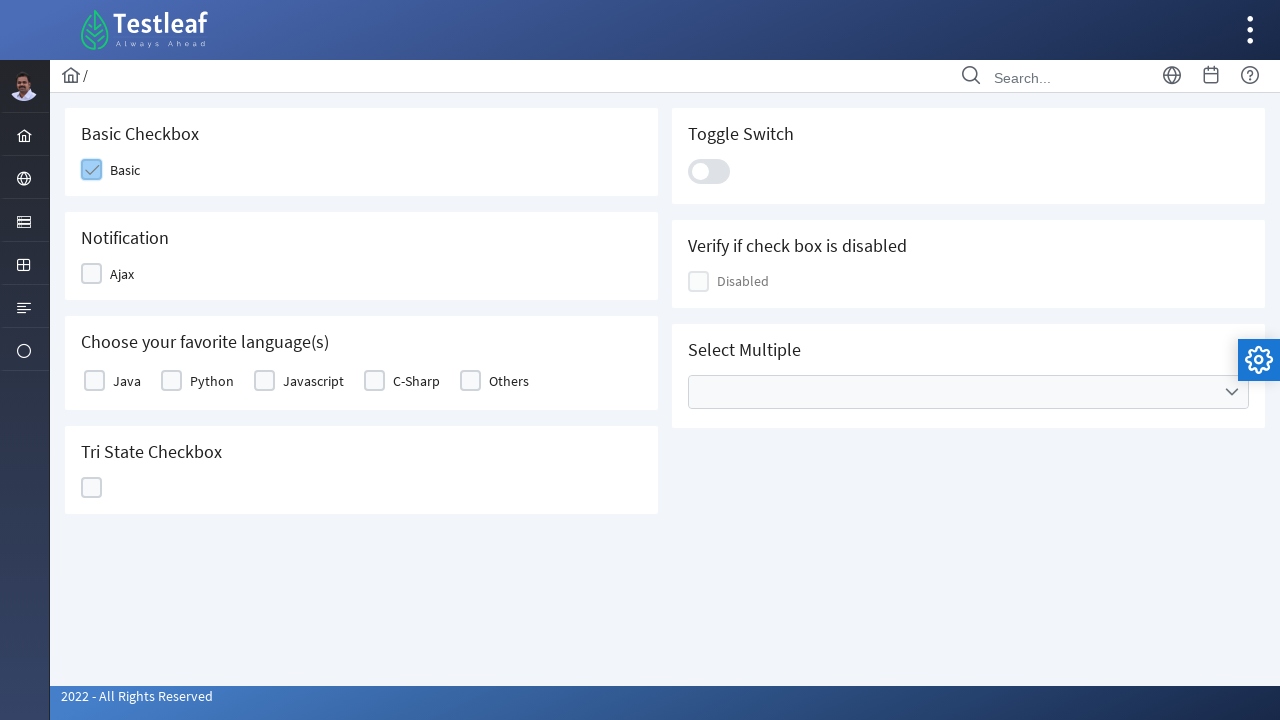

Clicked Ajax checkbox at (122, 274) on xpath=//span[text()='Ajax']
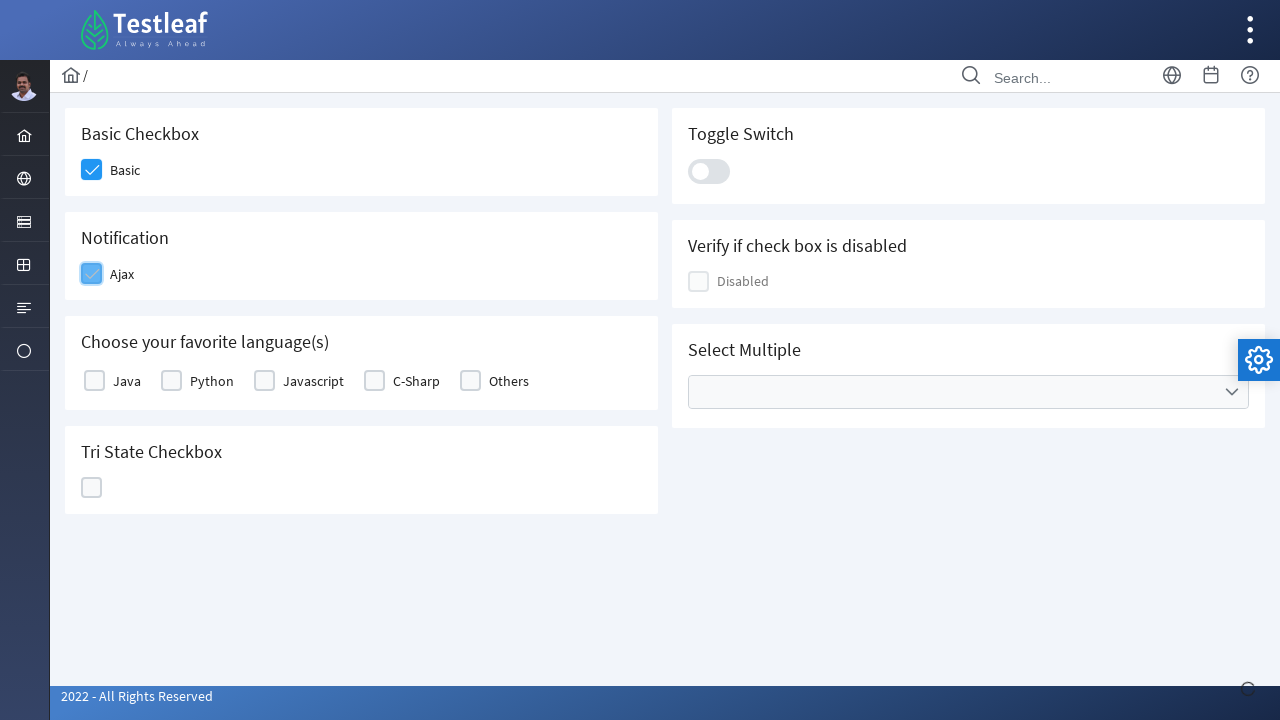

Selected Java checkbox at (127, 381) on xpath=//label[text()='Java']
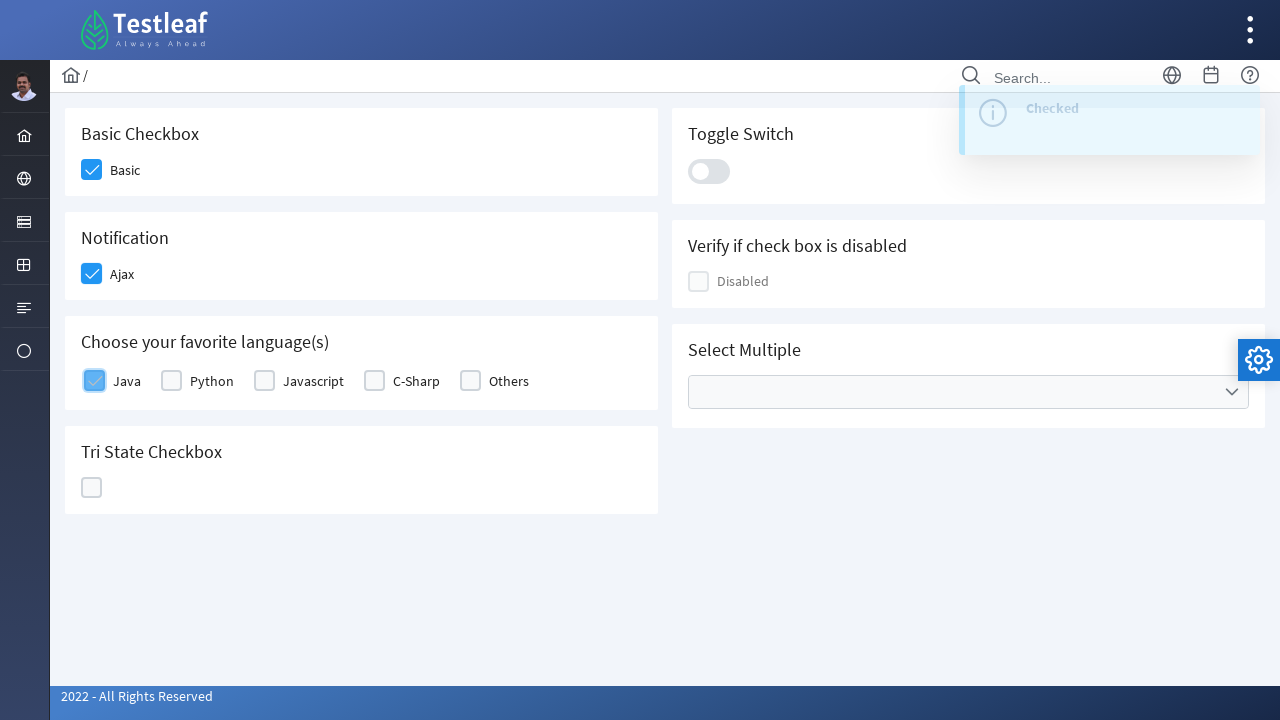

Selected Python checkbox at (212, 381) on xpath=//label[text()='Python']
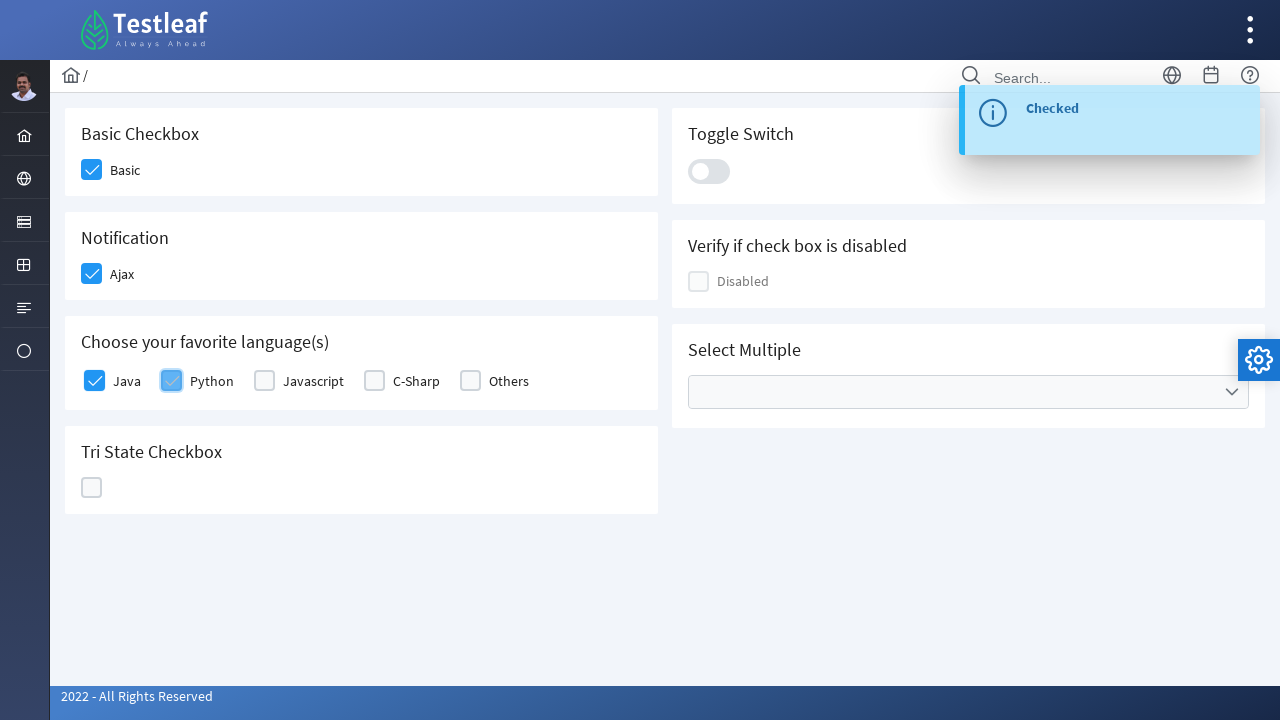

Selected Javascript checkbox at (314, 381) on xpath=//label[text()='Javascript']
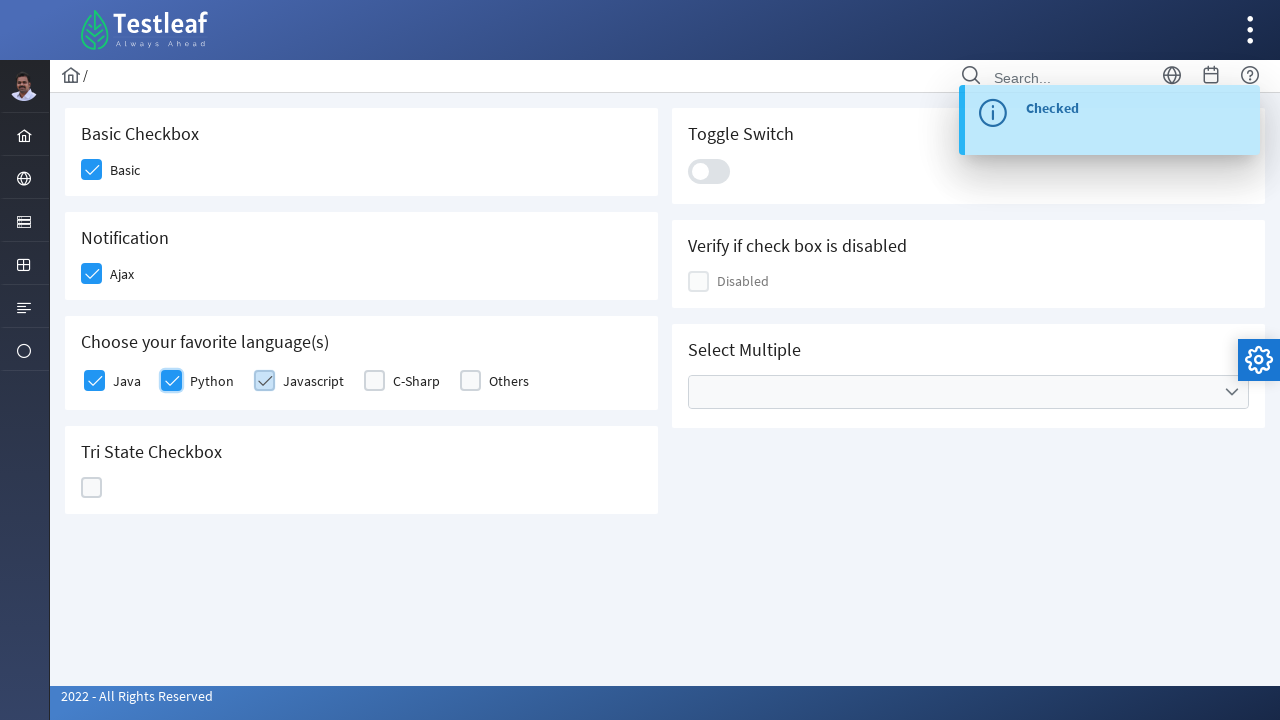

Clicked tri-state checkbox at (92, 488) on xpath=//div[@id='j_idt87:ajaxTriState']
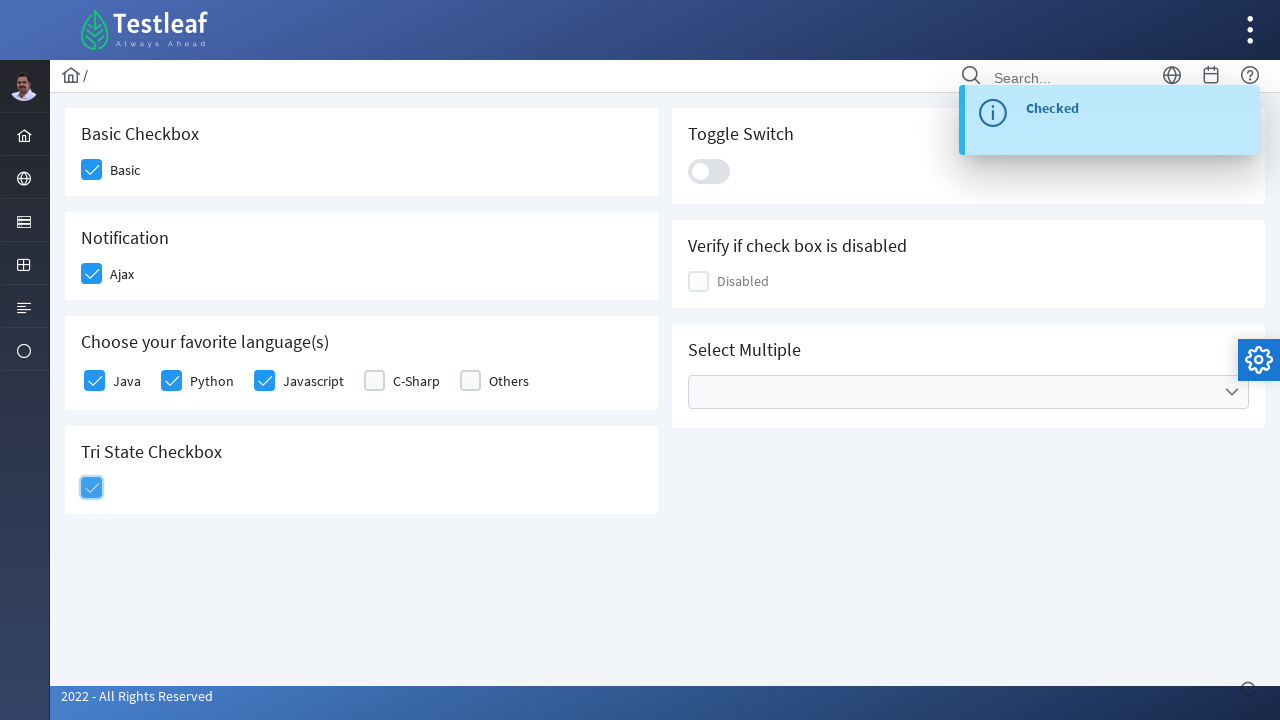

Clicked toggle switch at (709, 171) on xpath=//div[@class='ui-toggleswitch-slider']
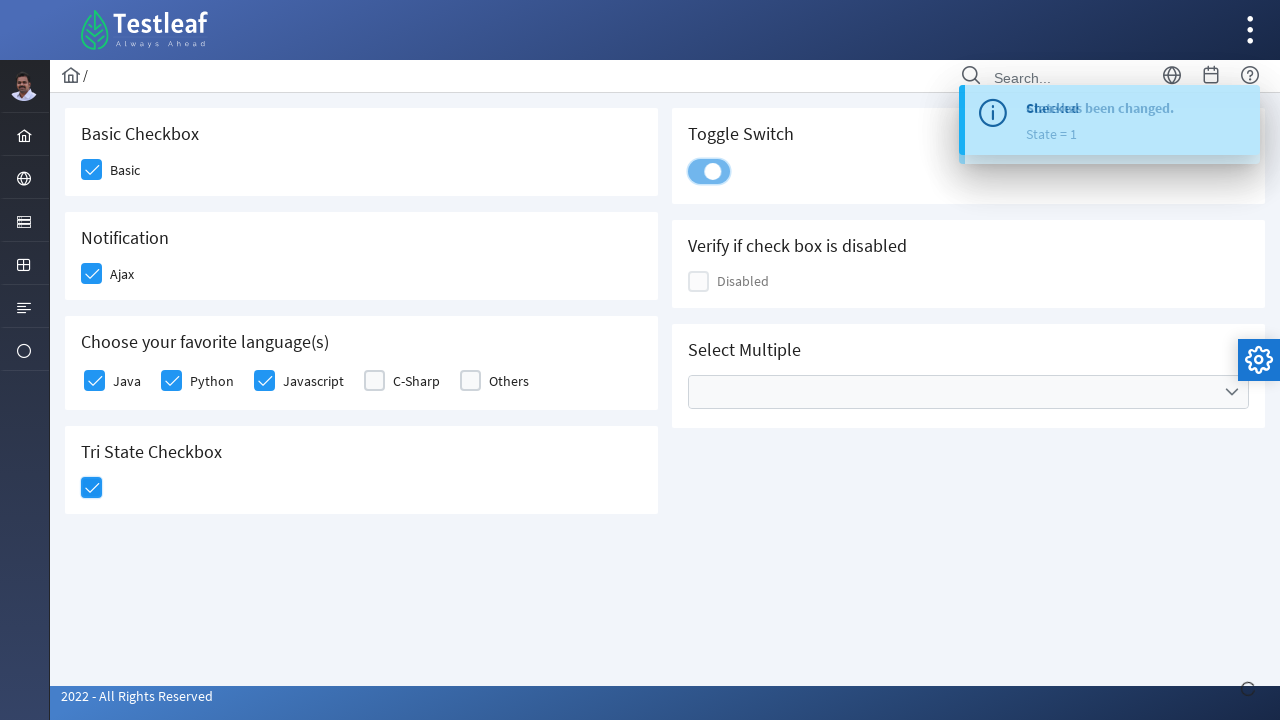

Located checkbox element for verification
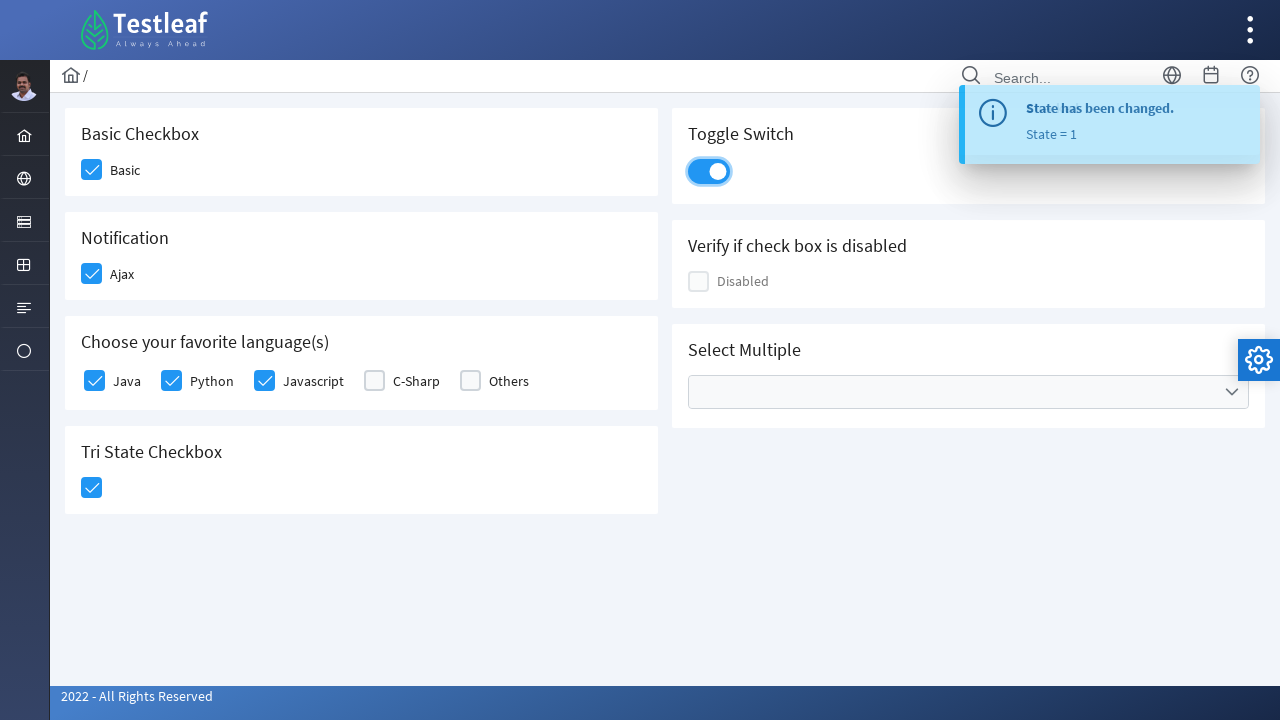

Opened Cities dropdown at (968, 392) on xpath=//ul[@data-label='Cities']
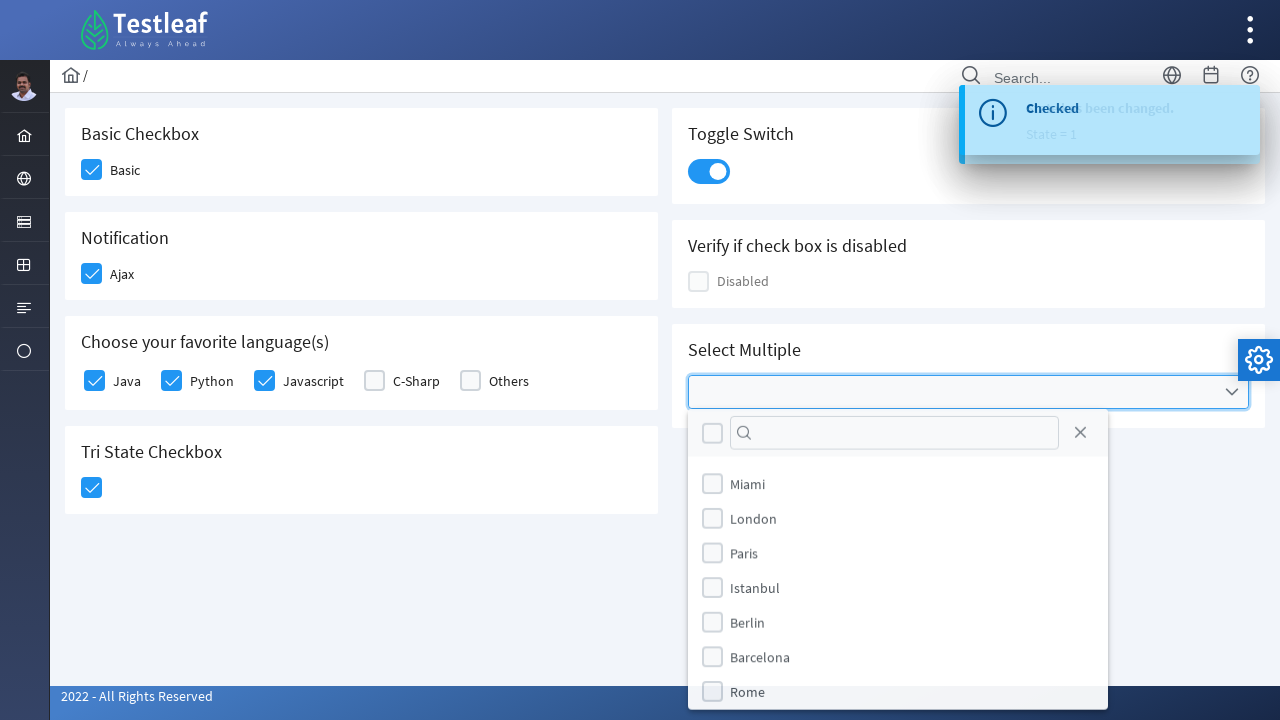

Selected London from Cities dropdown at (754, 519) on xpath=//li/label[text()='London']
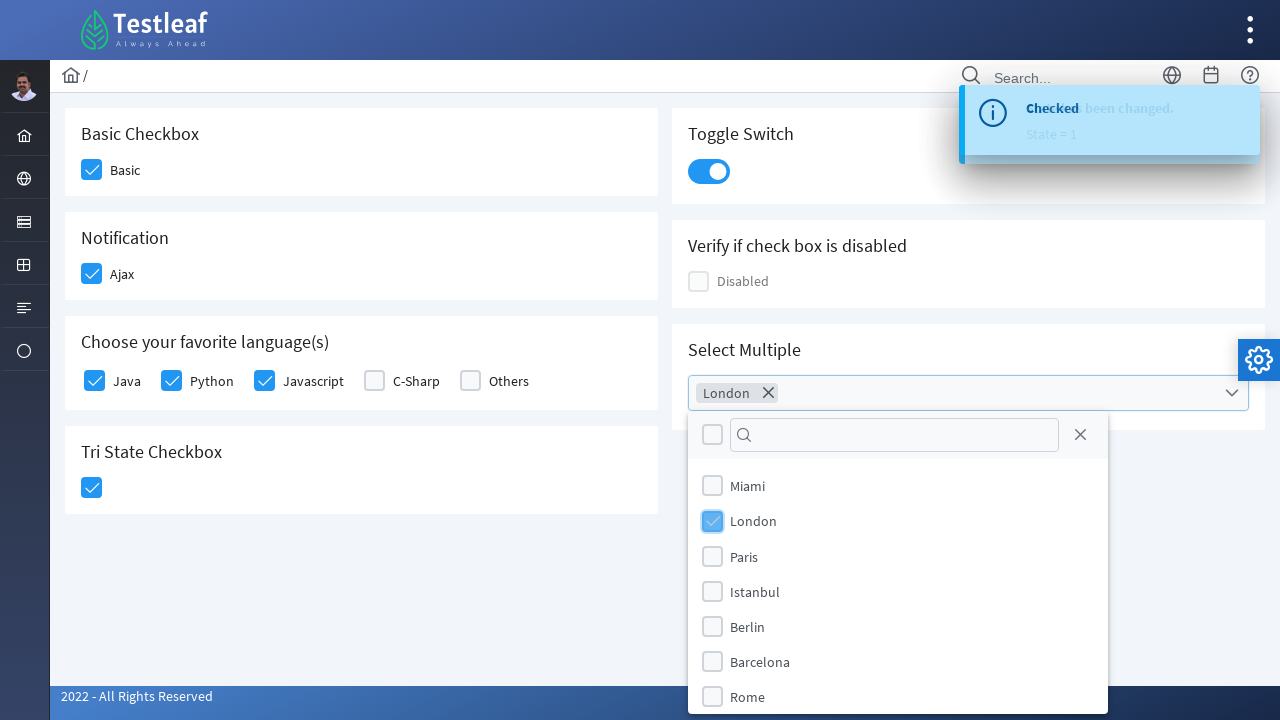

Selected Paris from Cities dropdown at (744, 556) on xpath=//li/label[text()='Paris']
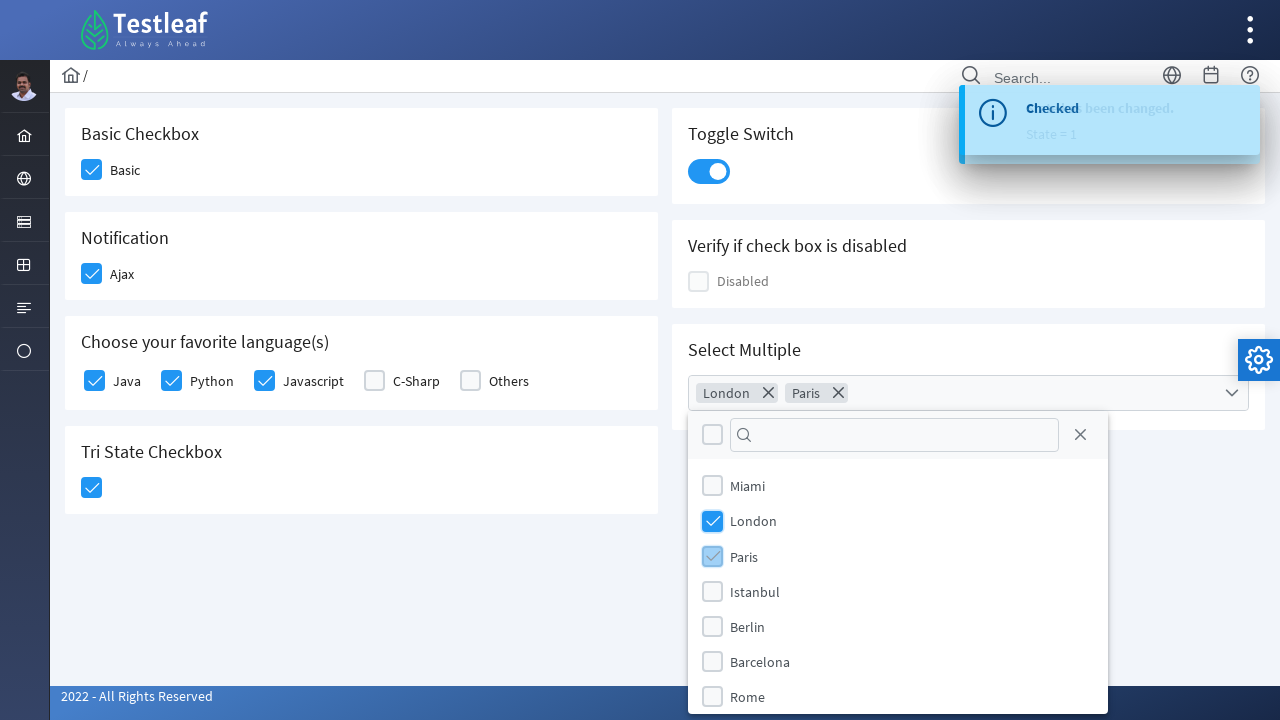

Closed Cities dropdown at (1080, 435) on xpath=//span[@class='ui-icon ui-icon-circle-close']
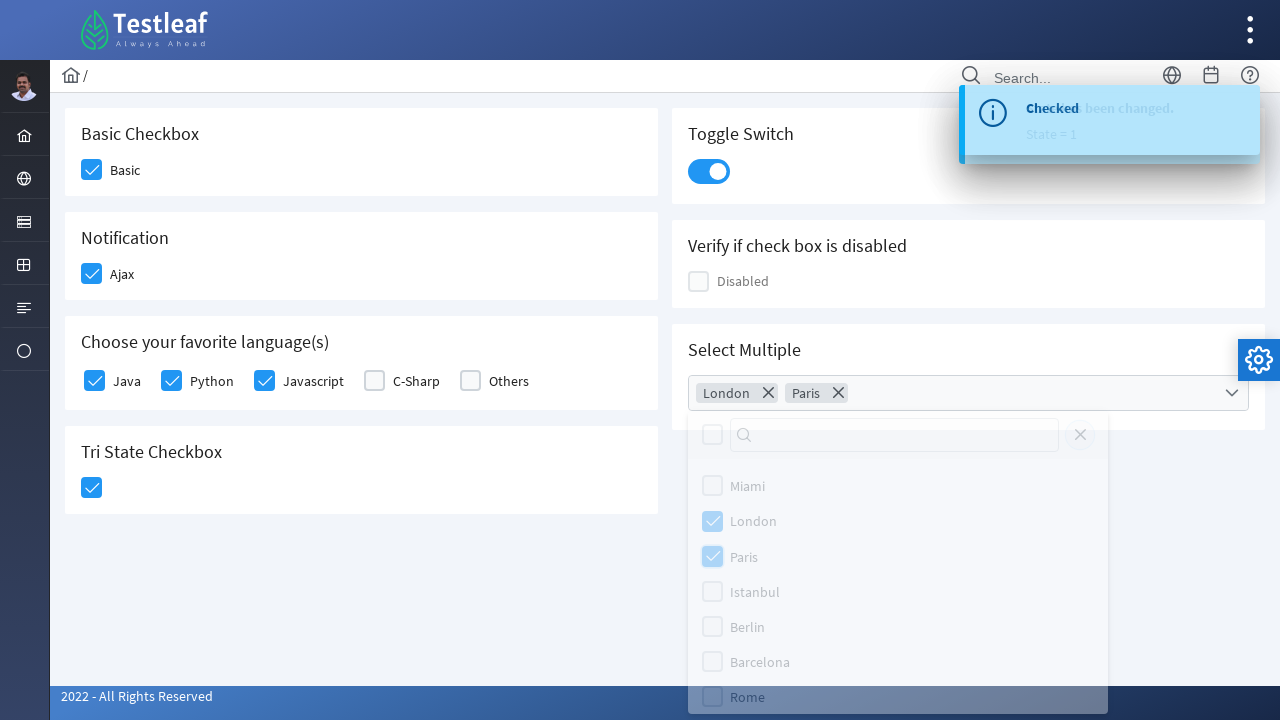

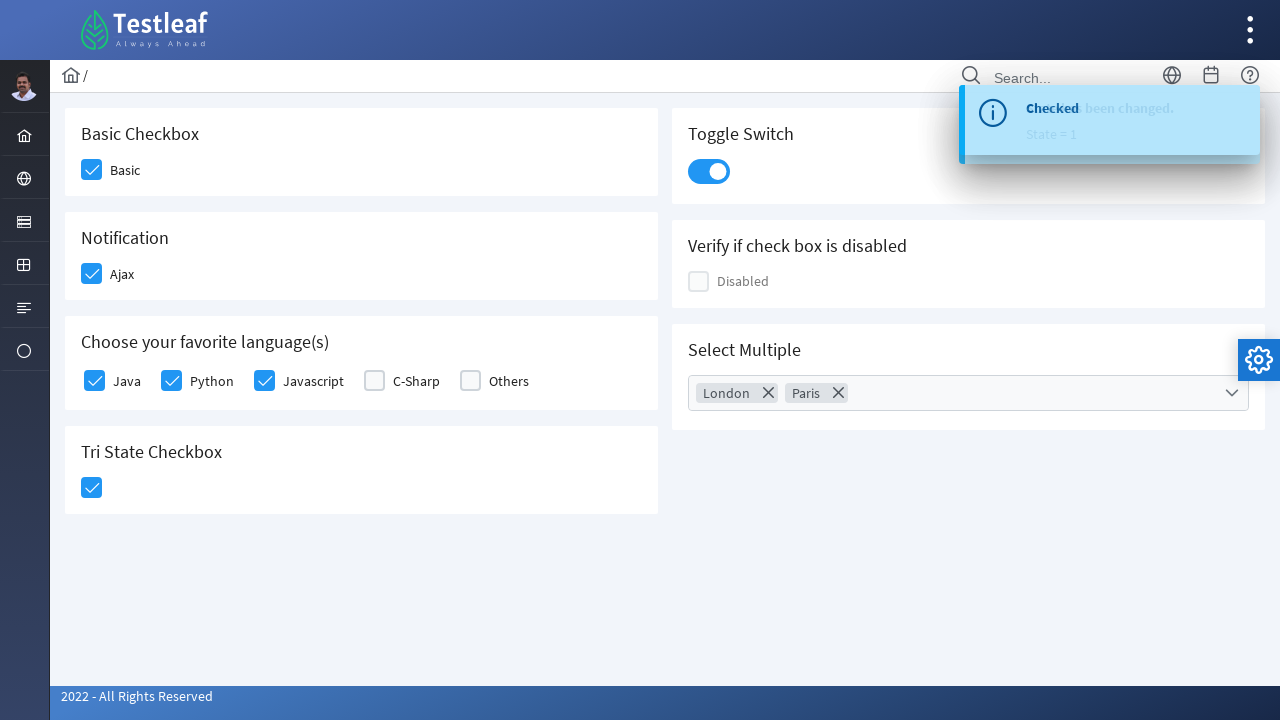